Navigates to Arikan Bilgisayar website and verifies the page loads by checking the title

Starting URL: https://www.arikanbilgisayar.com

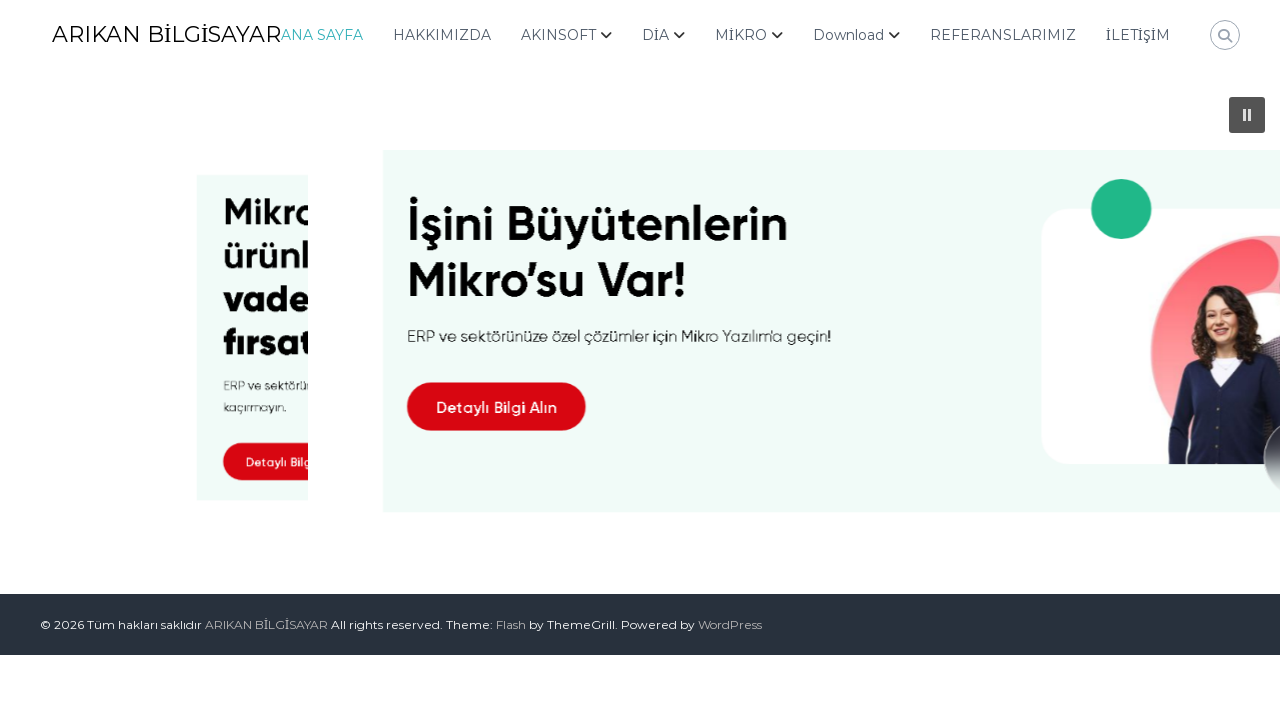

Waited for page to load
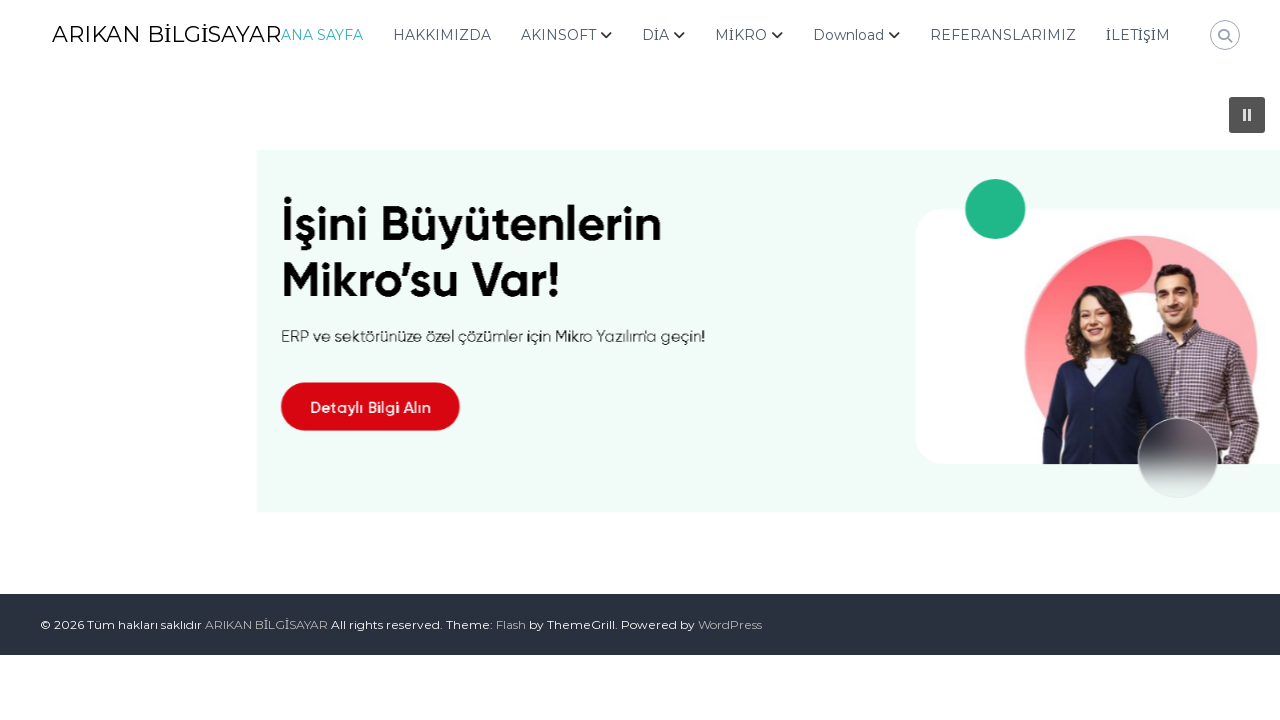

Retrieved page title: ARIKAN BİLGİSAYAR
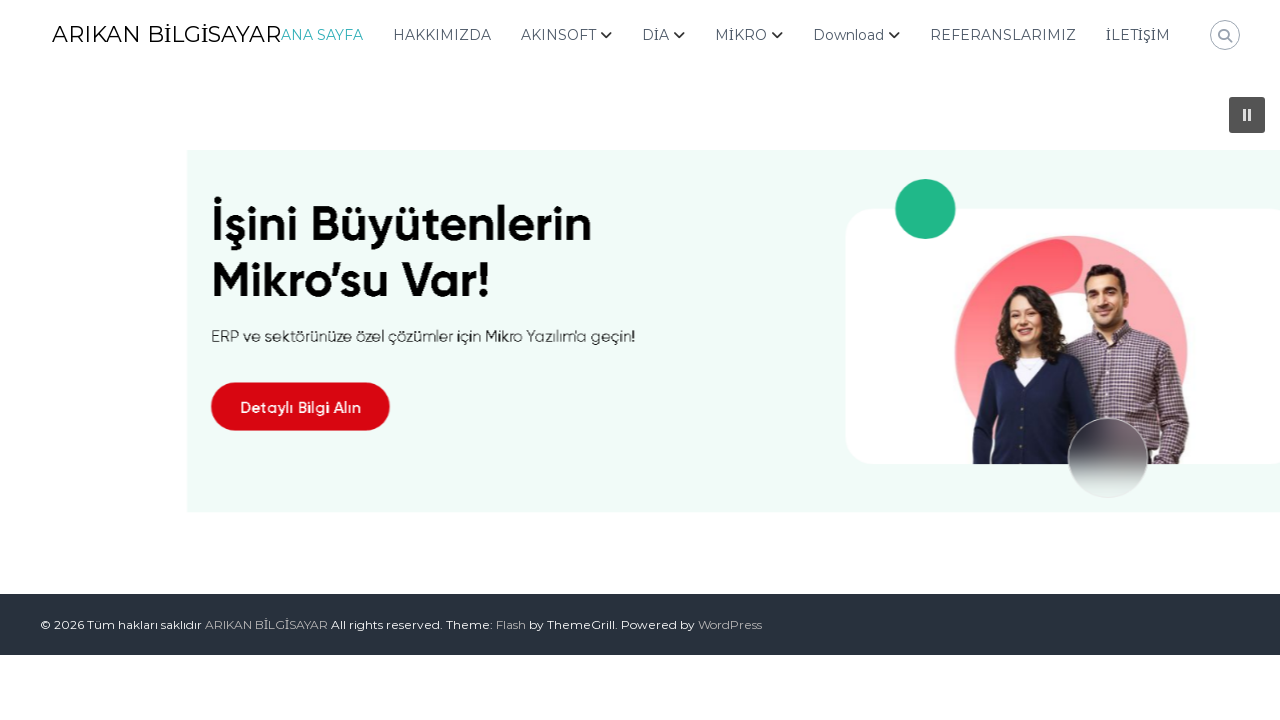

Printed page title to console
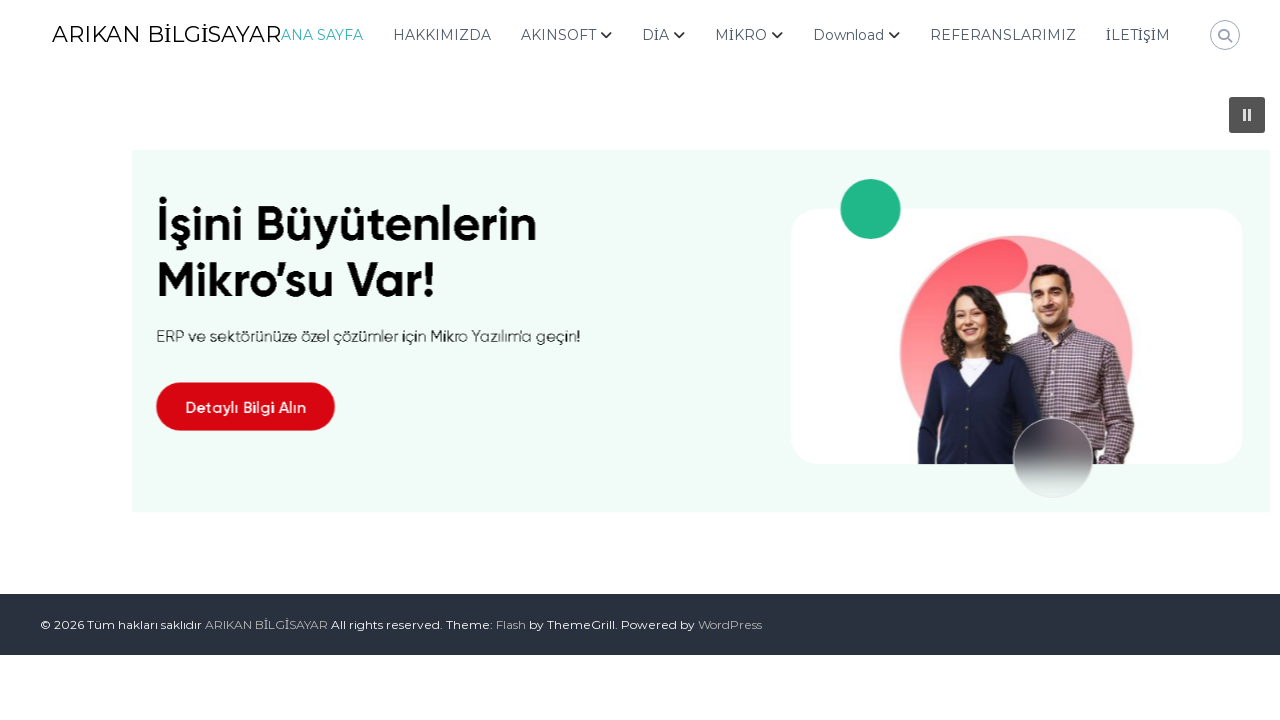

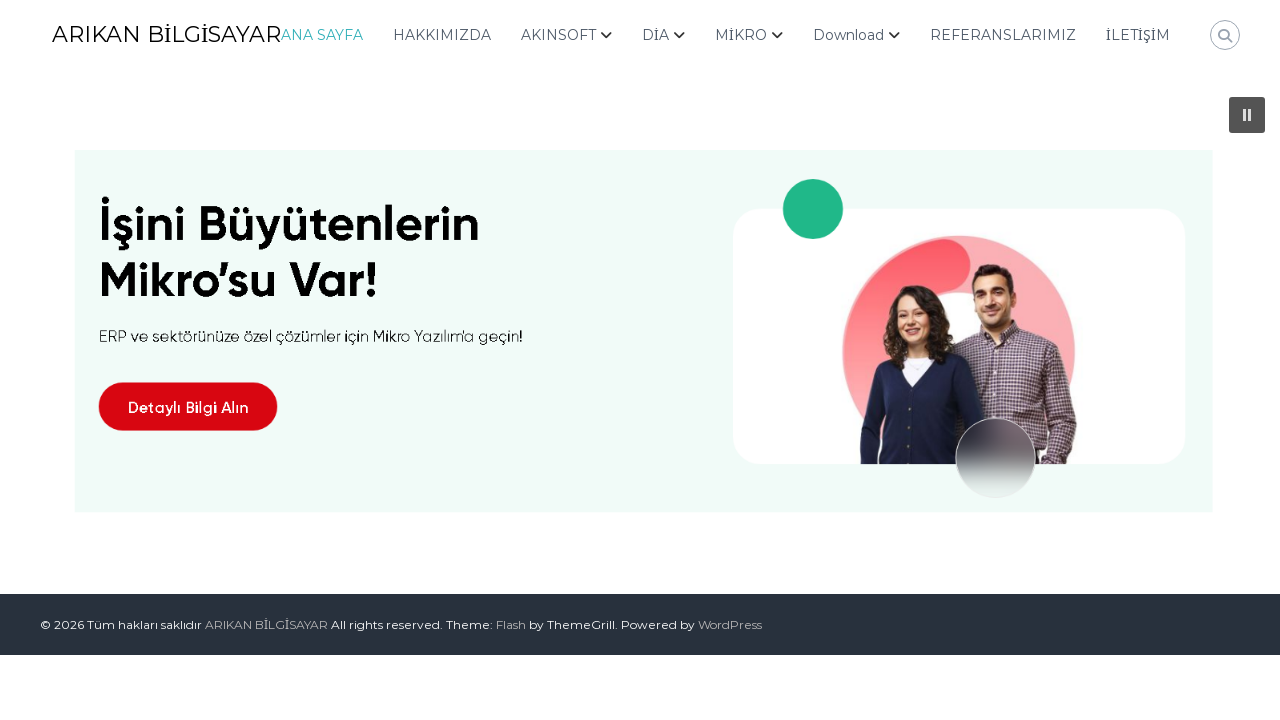